Tests drag and drop functionality by moving an element from column B to column A

Starting URL: https://practice.expandtesting.com/drag-and-drop

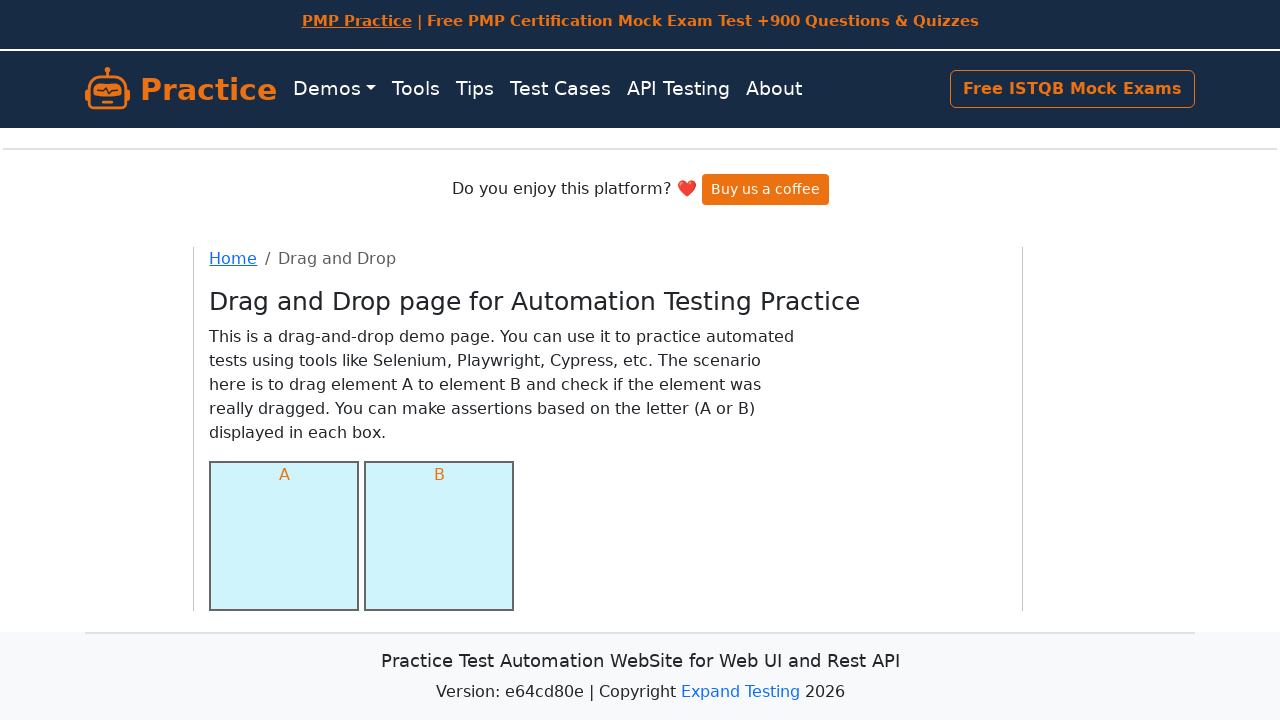

Located draggable element in column B
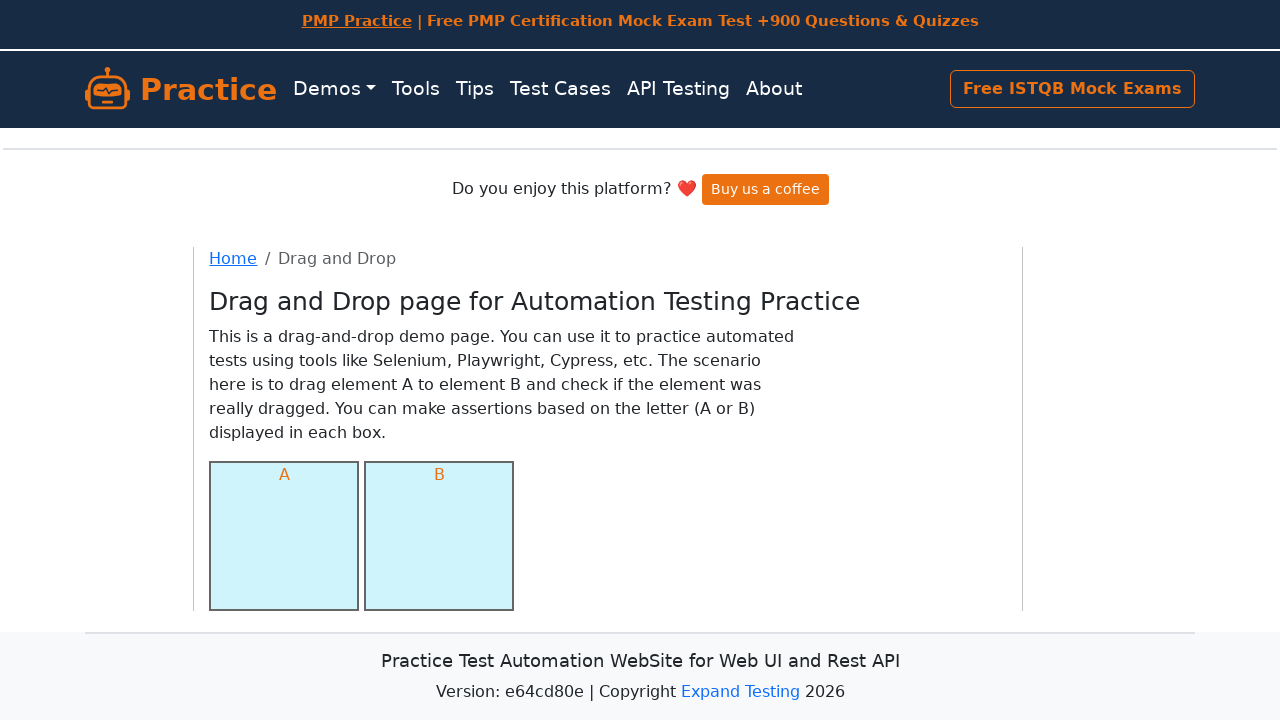

Clicked on the draggable element in column B at (439, 536) on #column-b
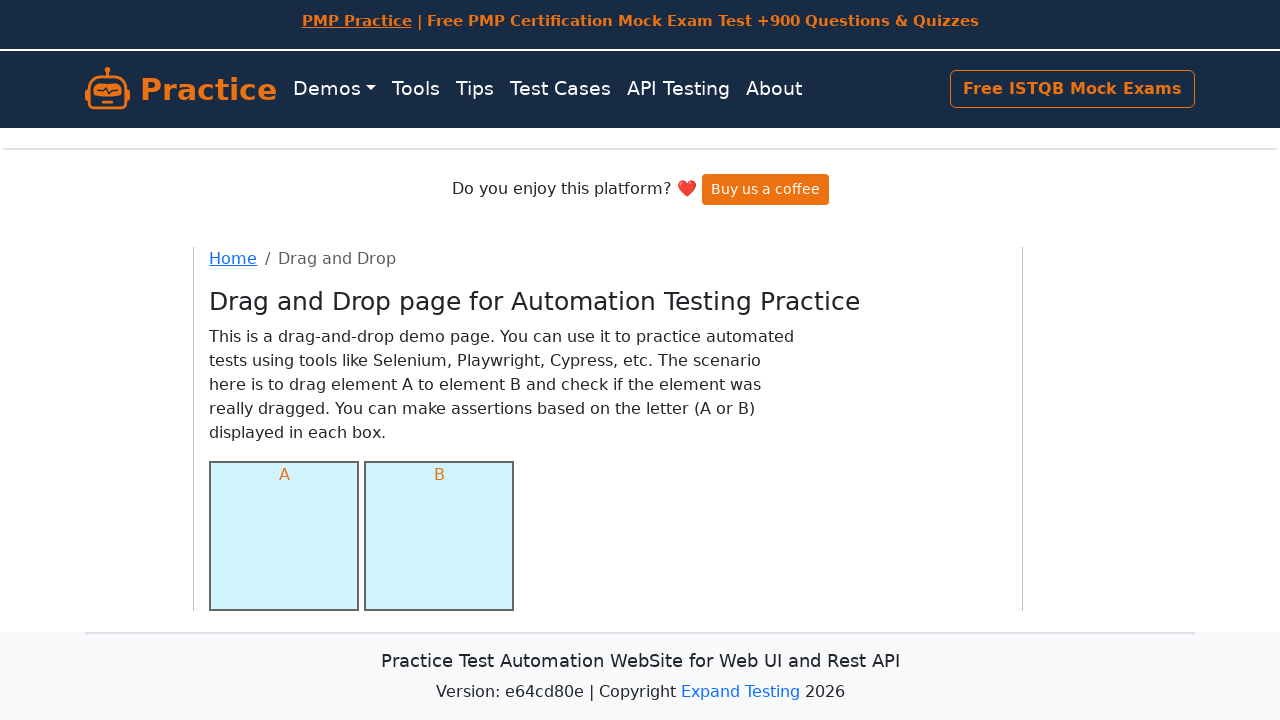

Double-clicked on the draggable element at (439, 536) on #column-b
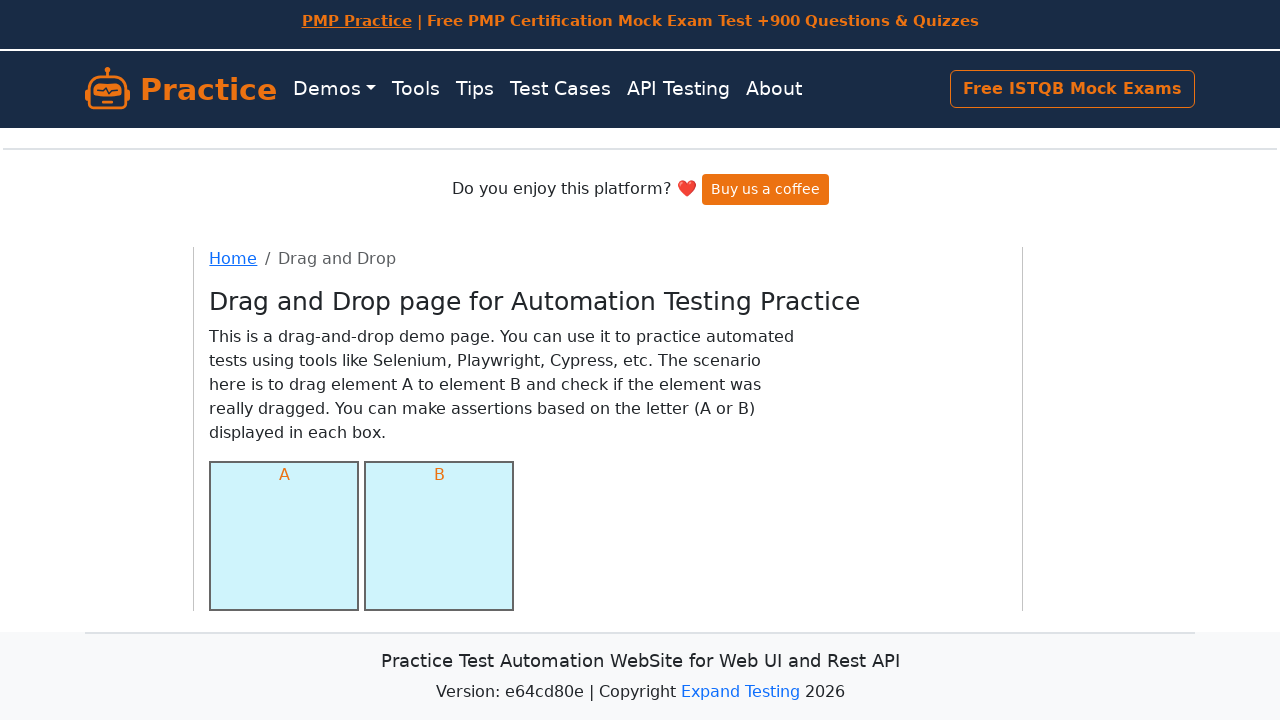

Located destination element in column A
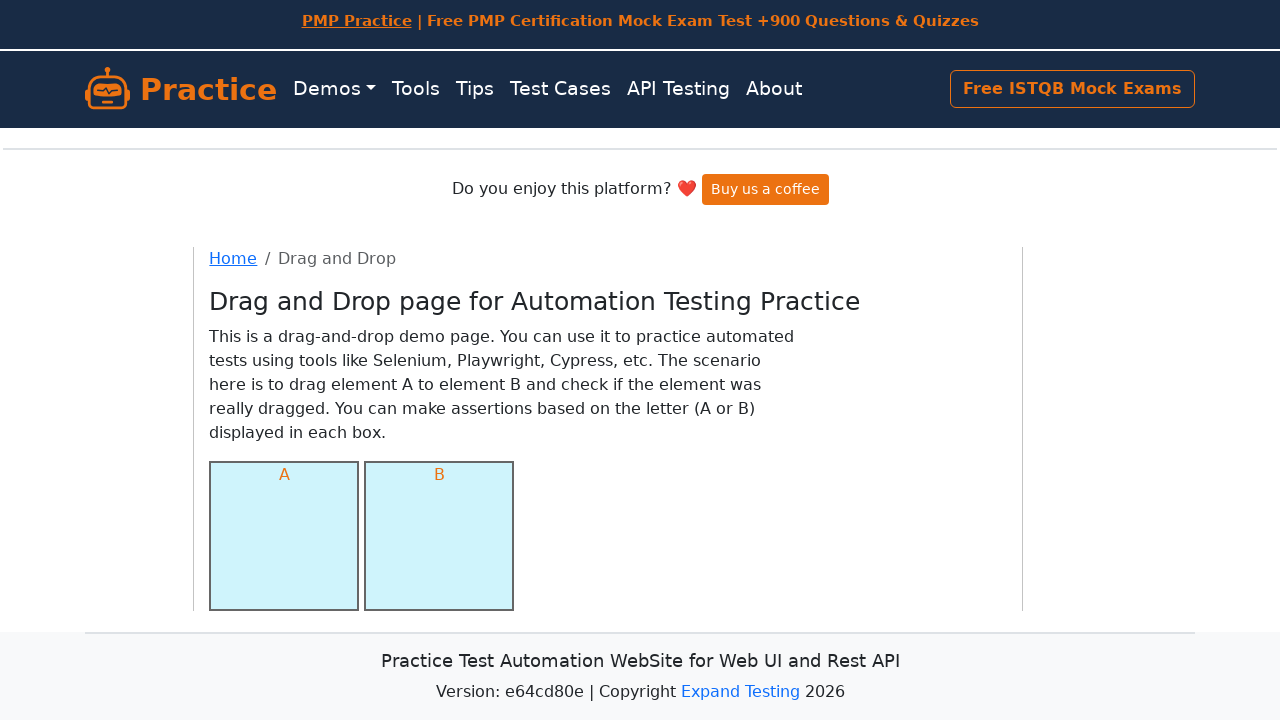

Dragged and dropped element from column B to column A at (284, 536)
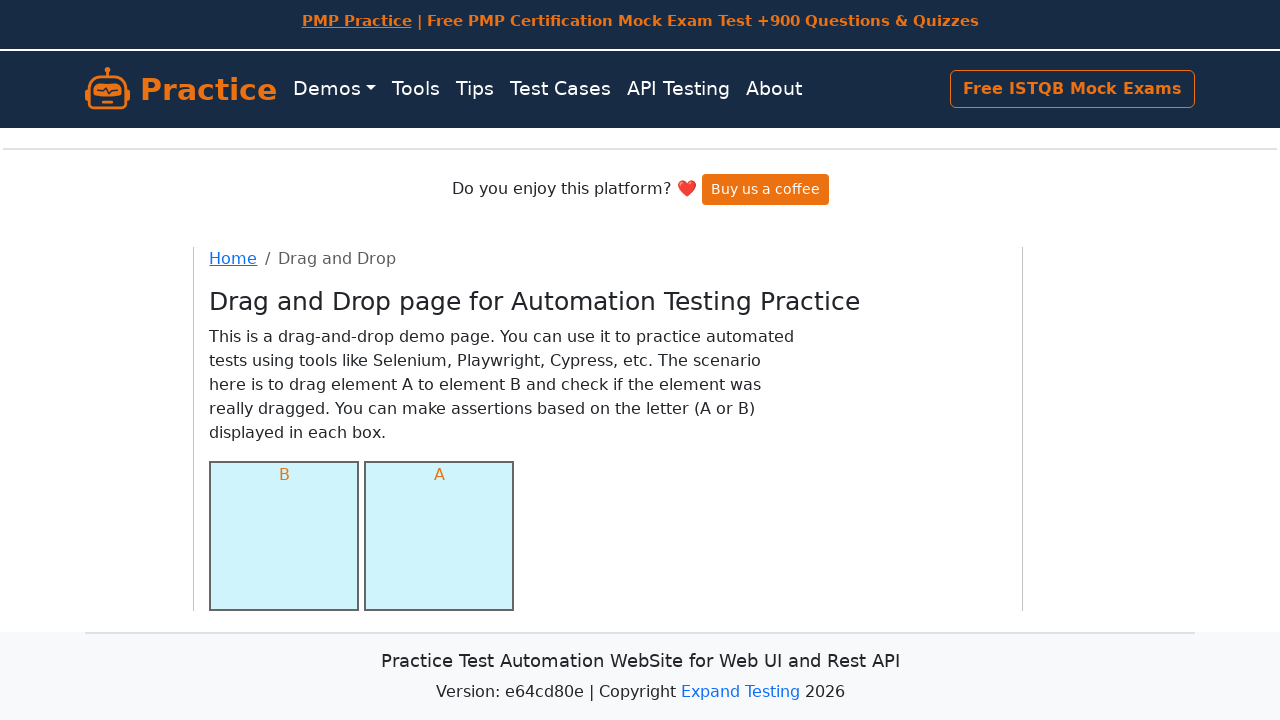

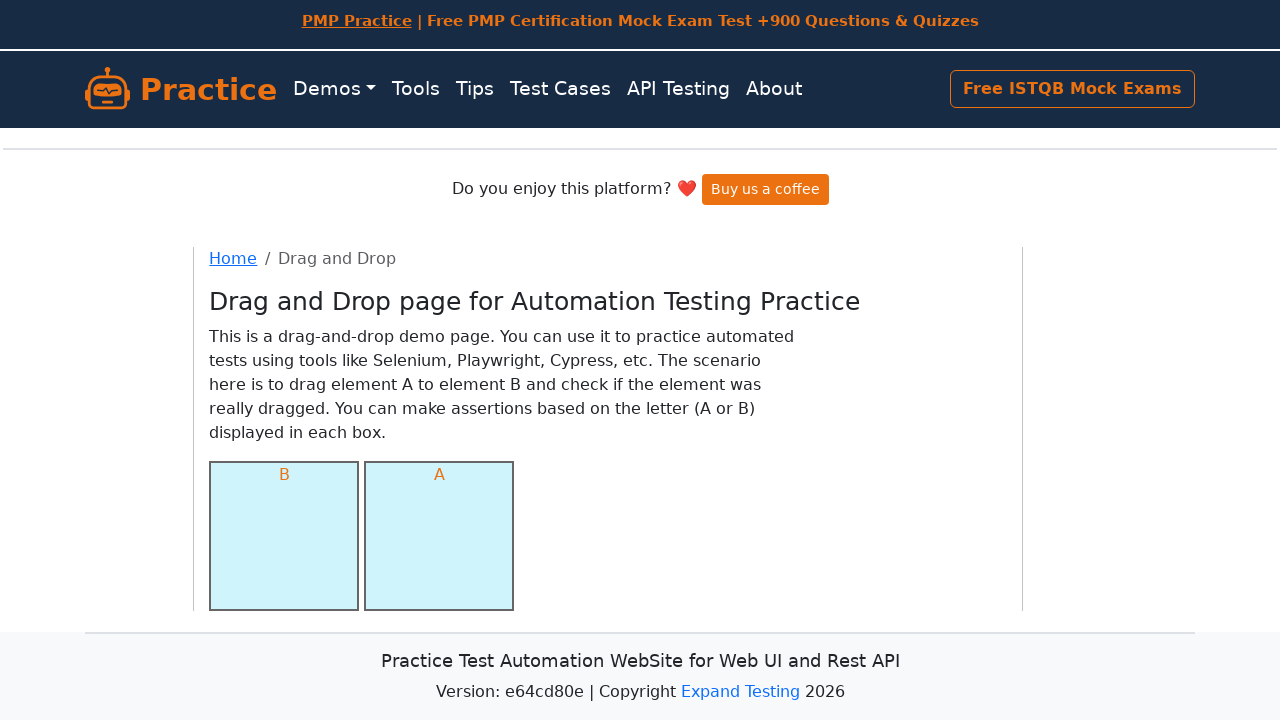